Tests flight booking workflow by selecting cities, finding the cheapest flight, filling passenger details, and completing the purchase

Starting URL: https://blazedemo.com

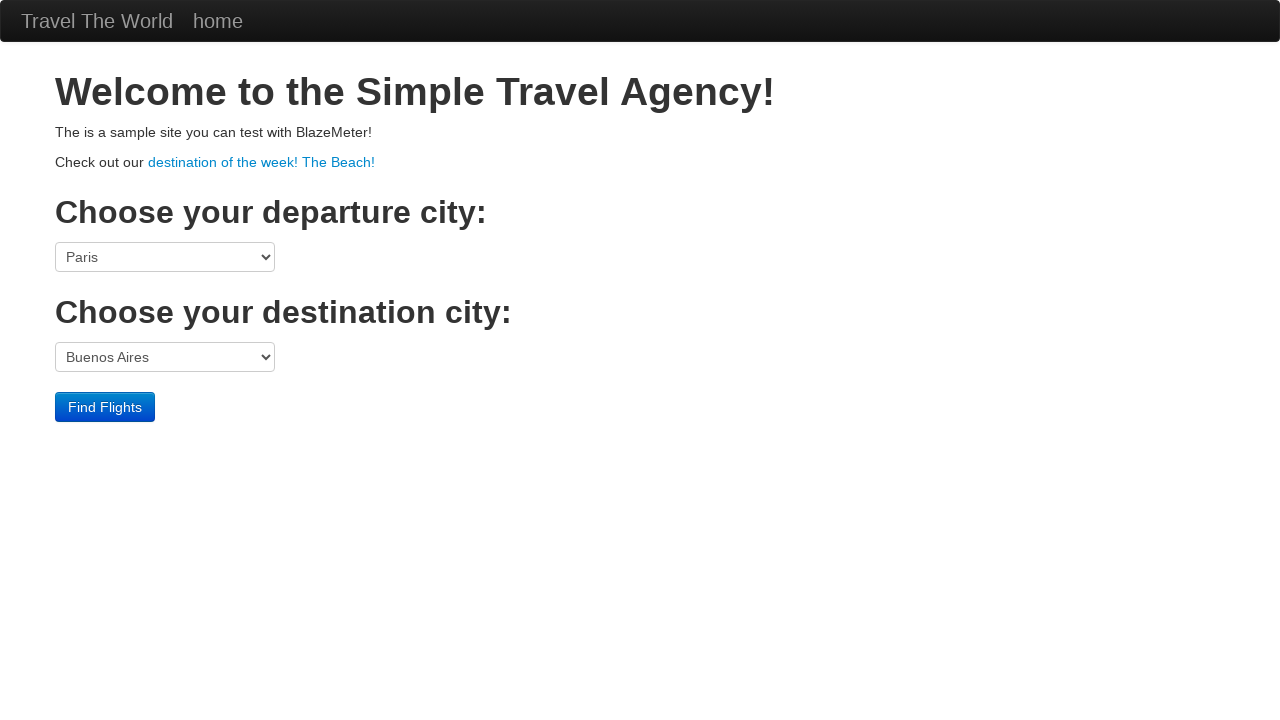

Clicked departure city dropdown at (165, 257) on select[name='fromPort']
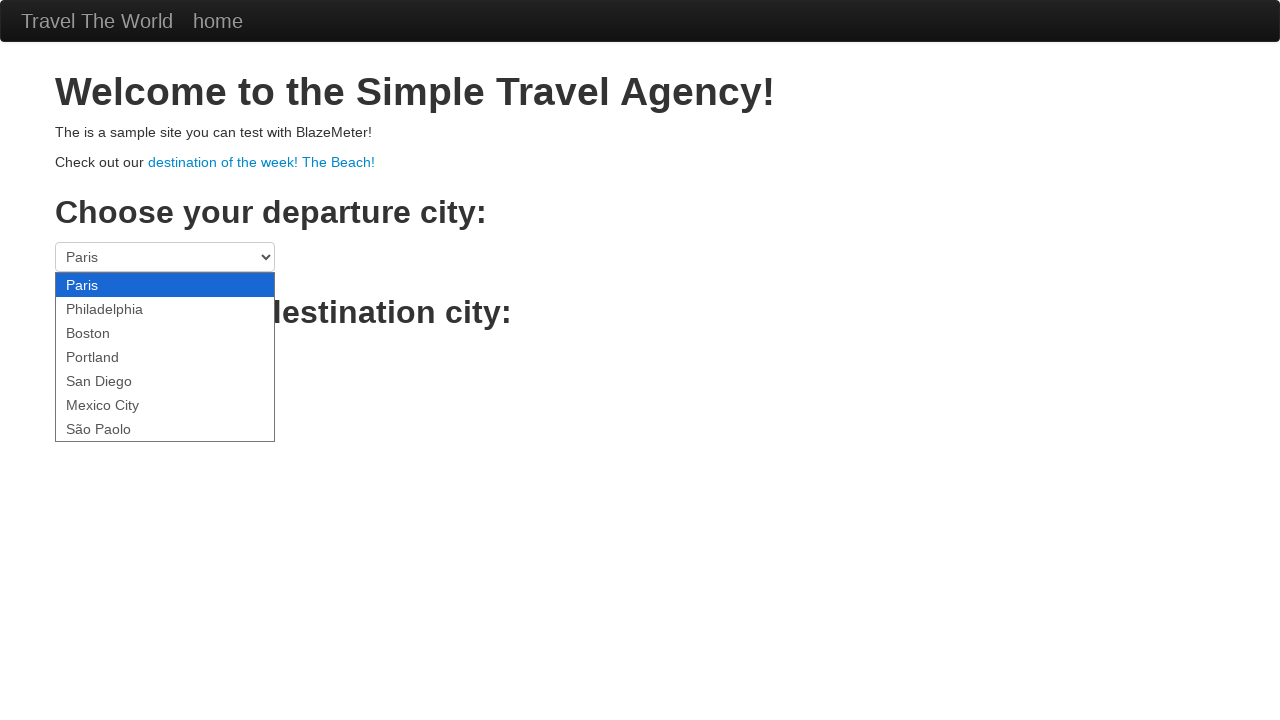

Selected Boston as departure city on select[name='fromPort']
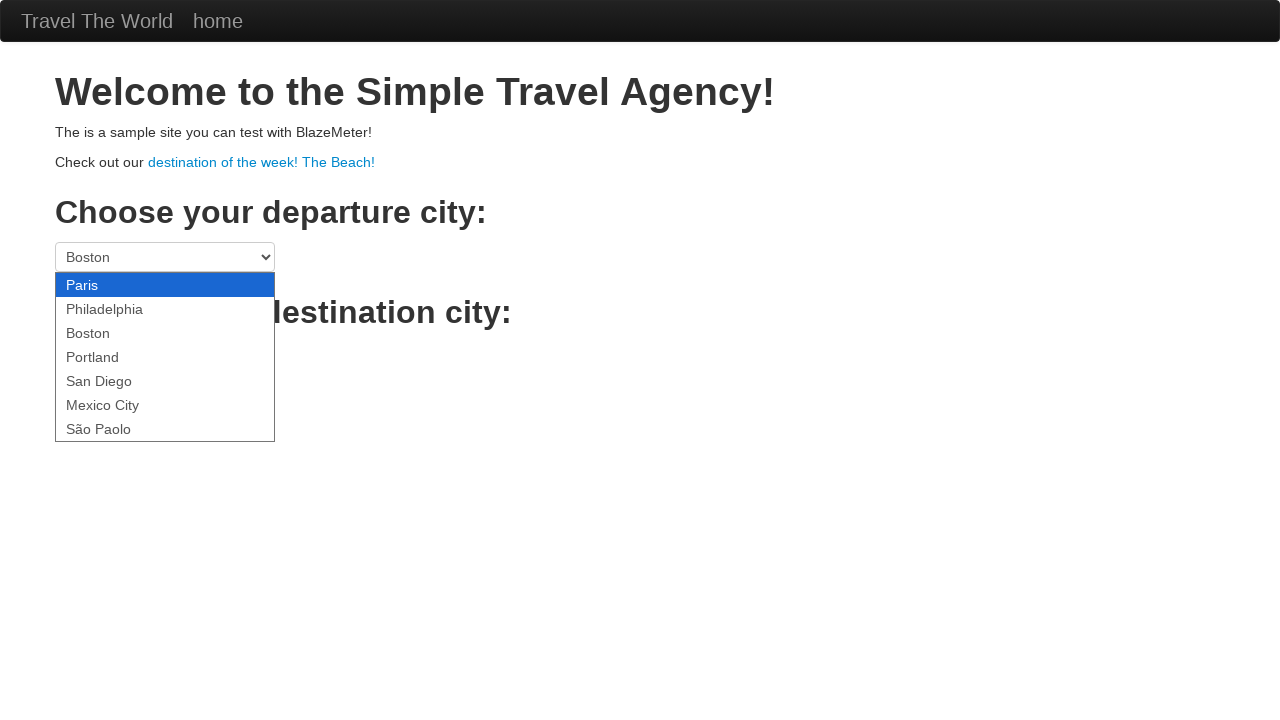

Clicked destination city dropdown at (165, 357) on select[name='toPort']
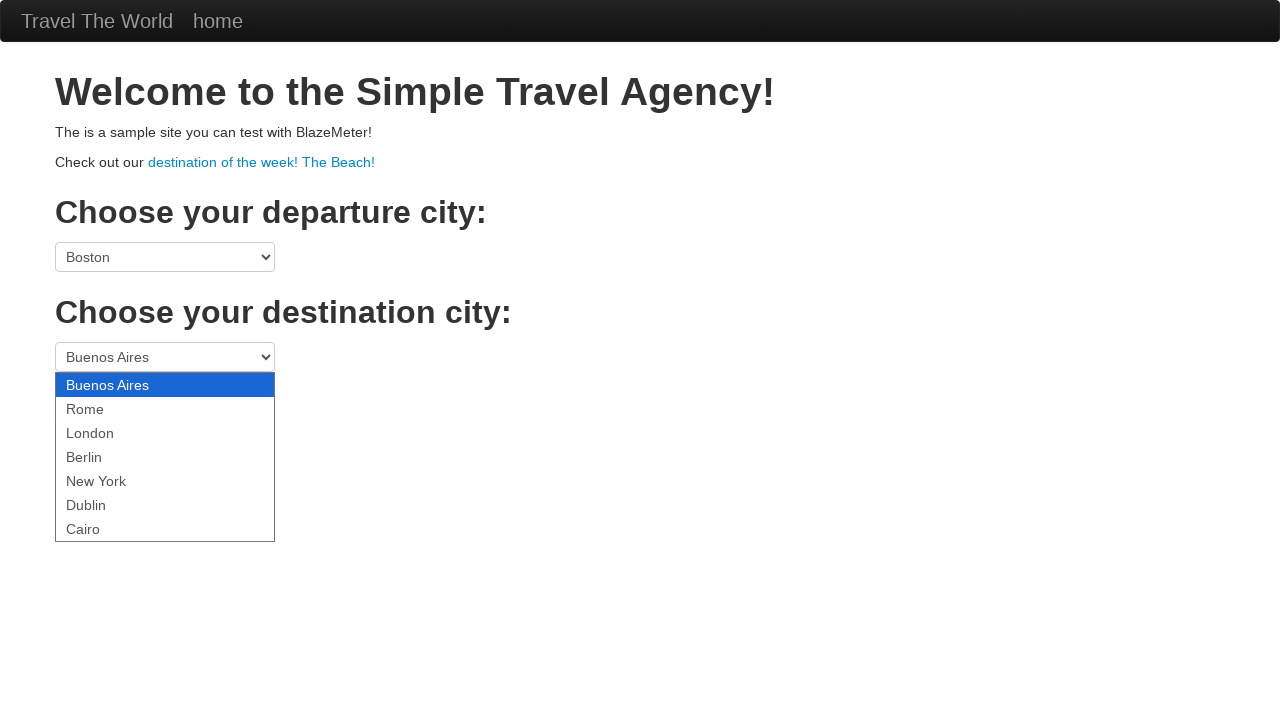

Selected London as destination city on select[name='toPort']
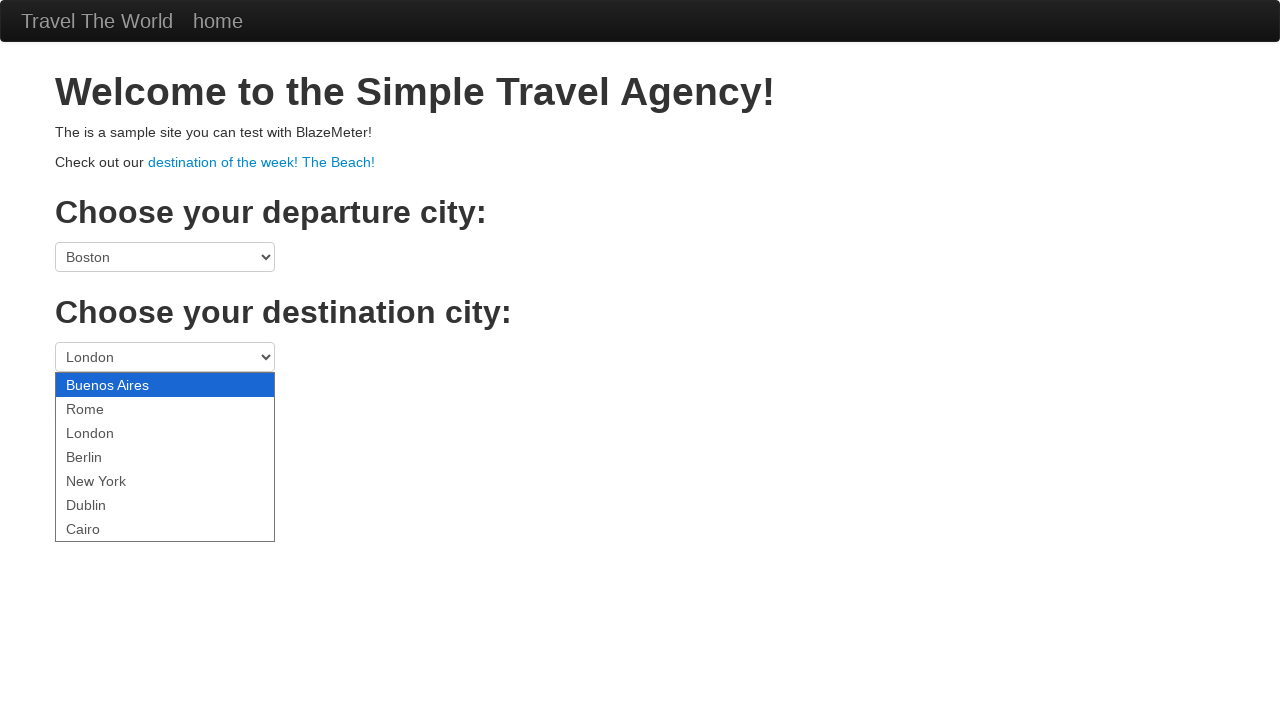

Clicked Find Flights button at (105, 407) on input[value='Find Flights']
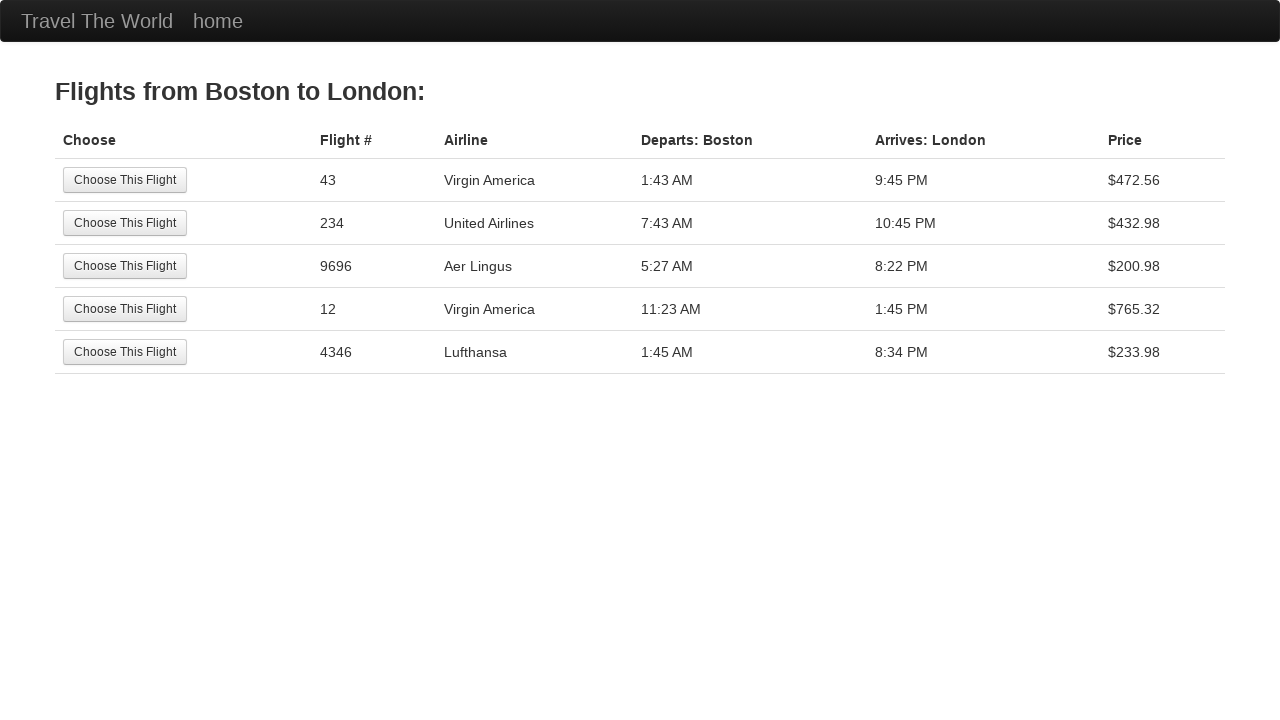

Flight results table loaded
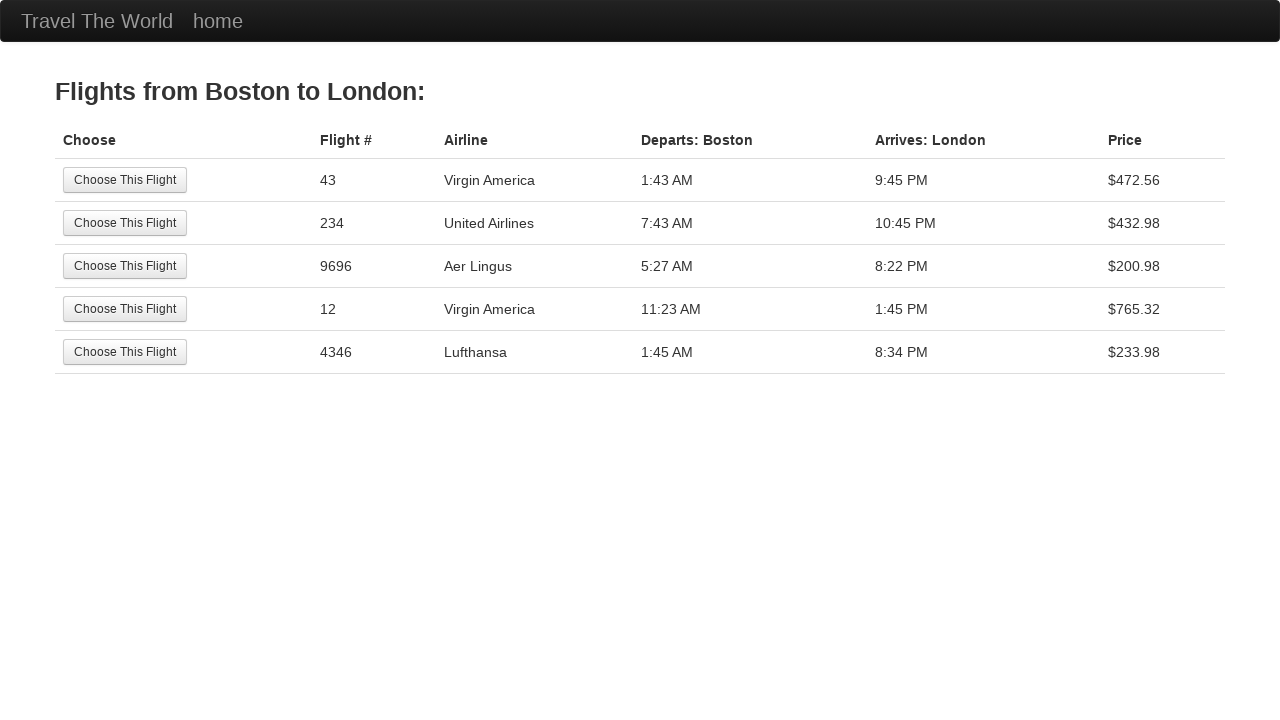

Identified cheapest flight at row 3
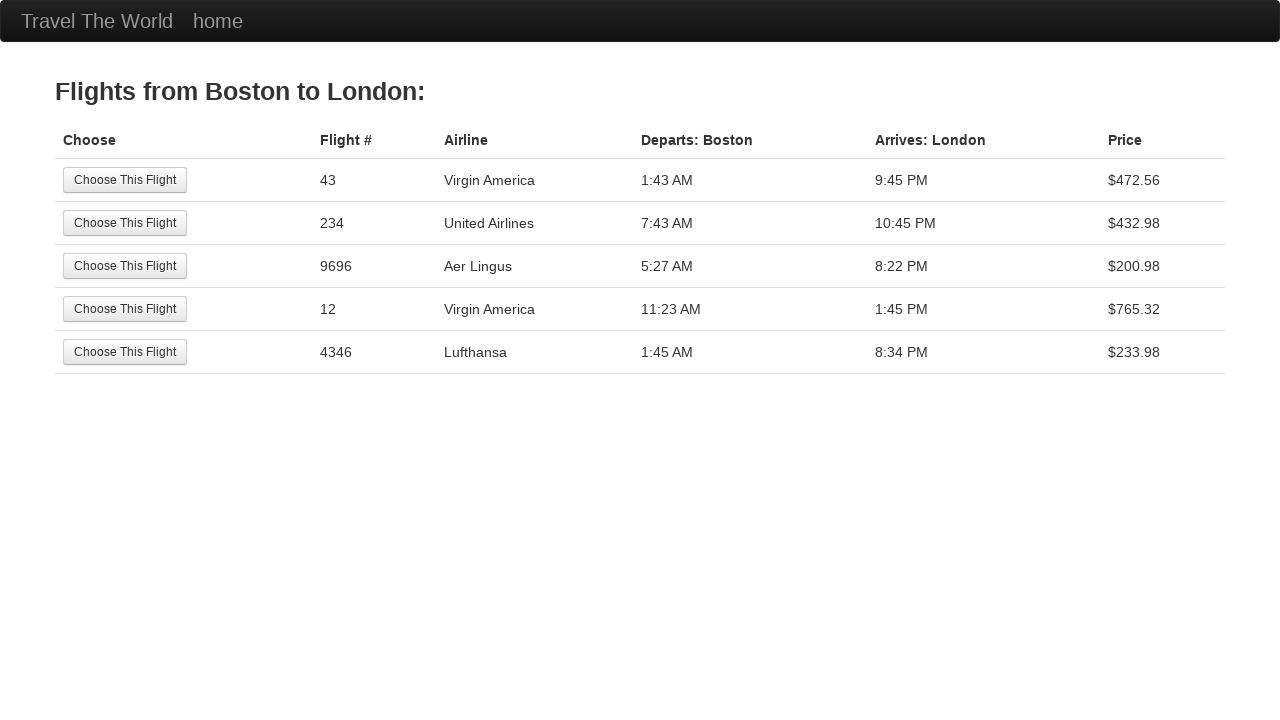

Clicked Choose This Flight button for cheapest option at (125, 266) on (//input[@value='Choose This Flight'])[3]
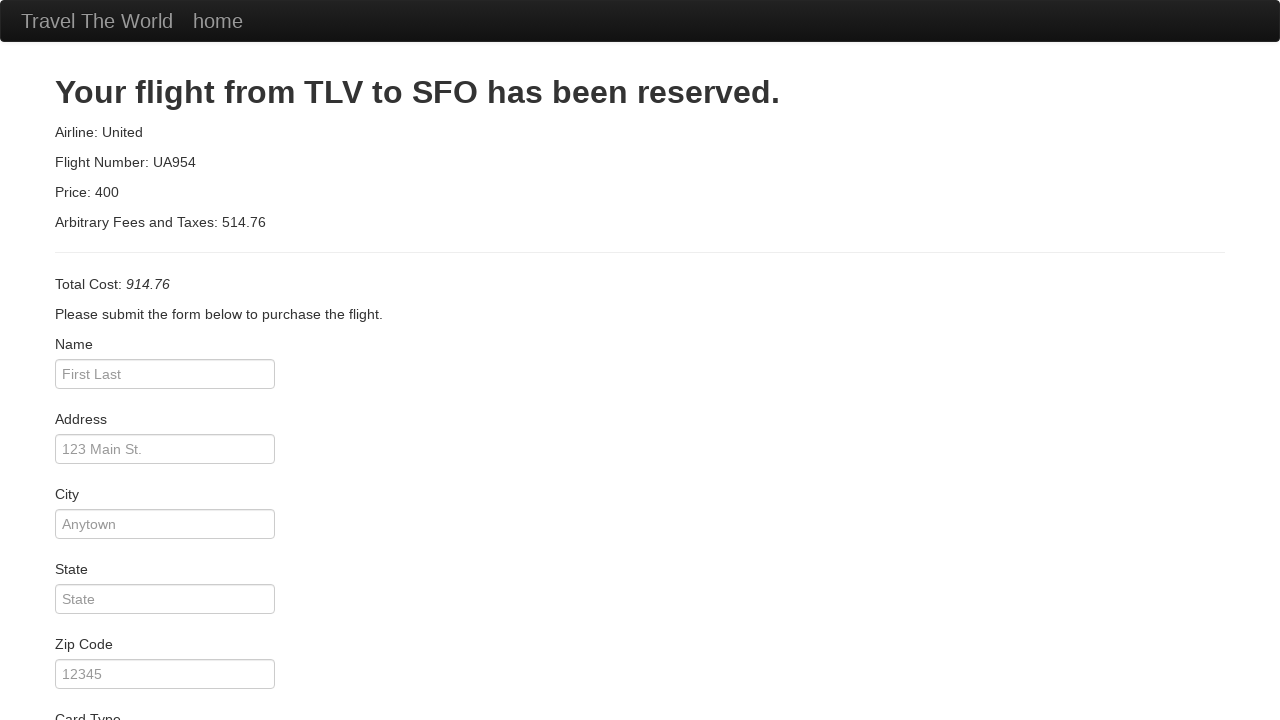

Filled passenger name: John Smith on input#inputName
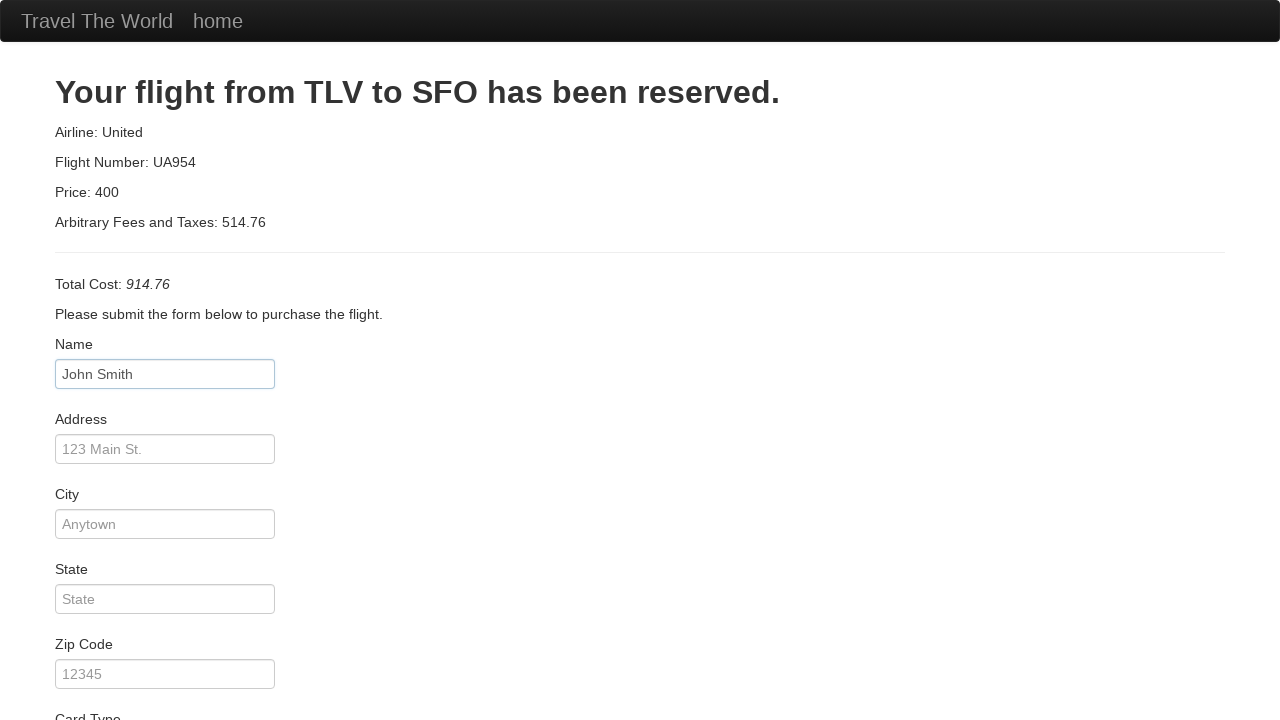

Filled address: 123 Main Street on input#address
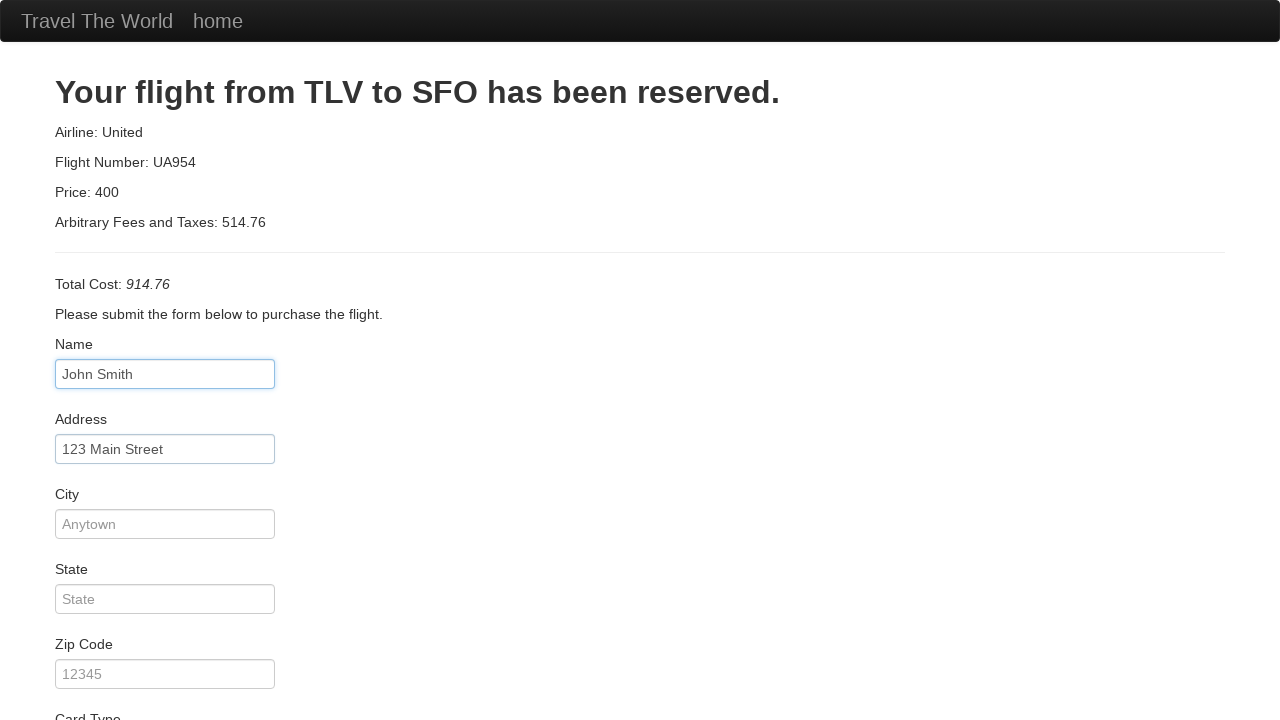

Filled city: Boston on input#city
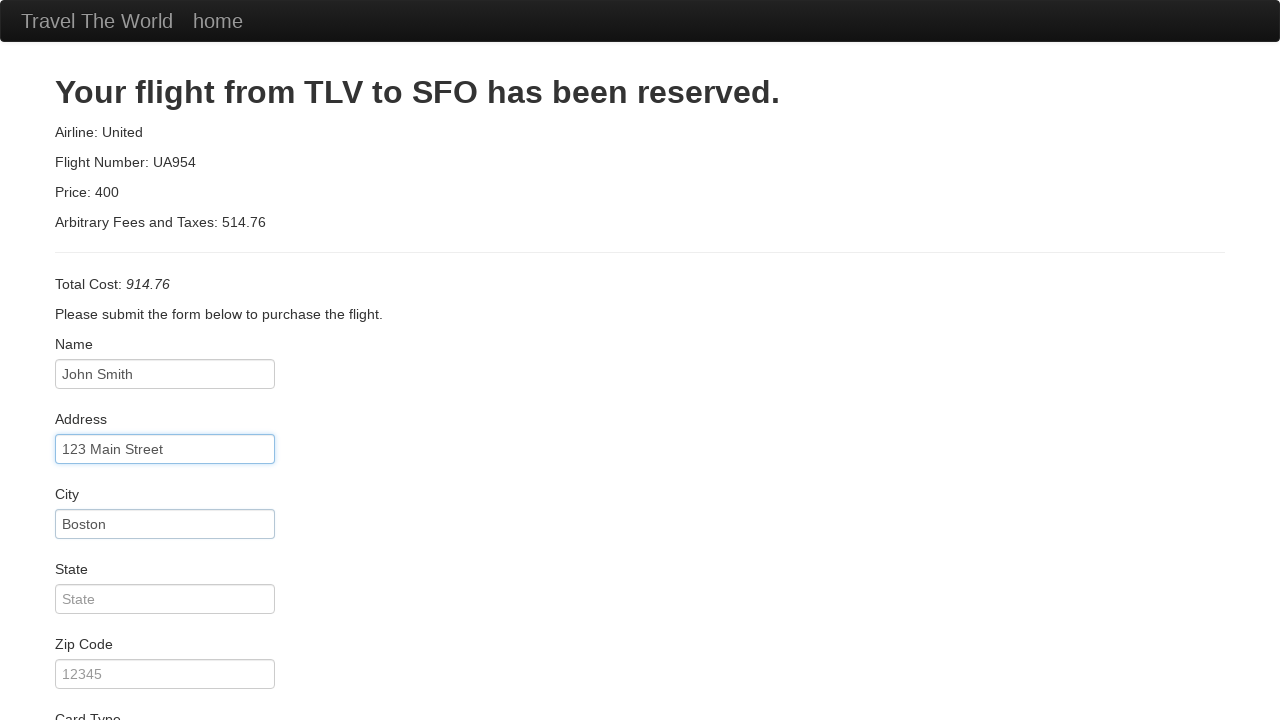

Filled state: MA on input#state
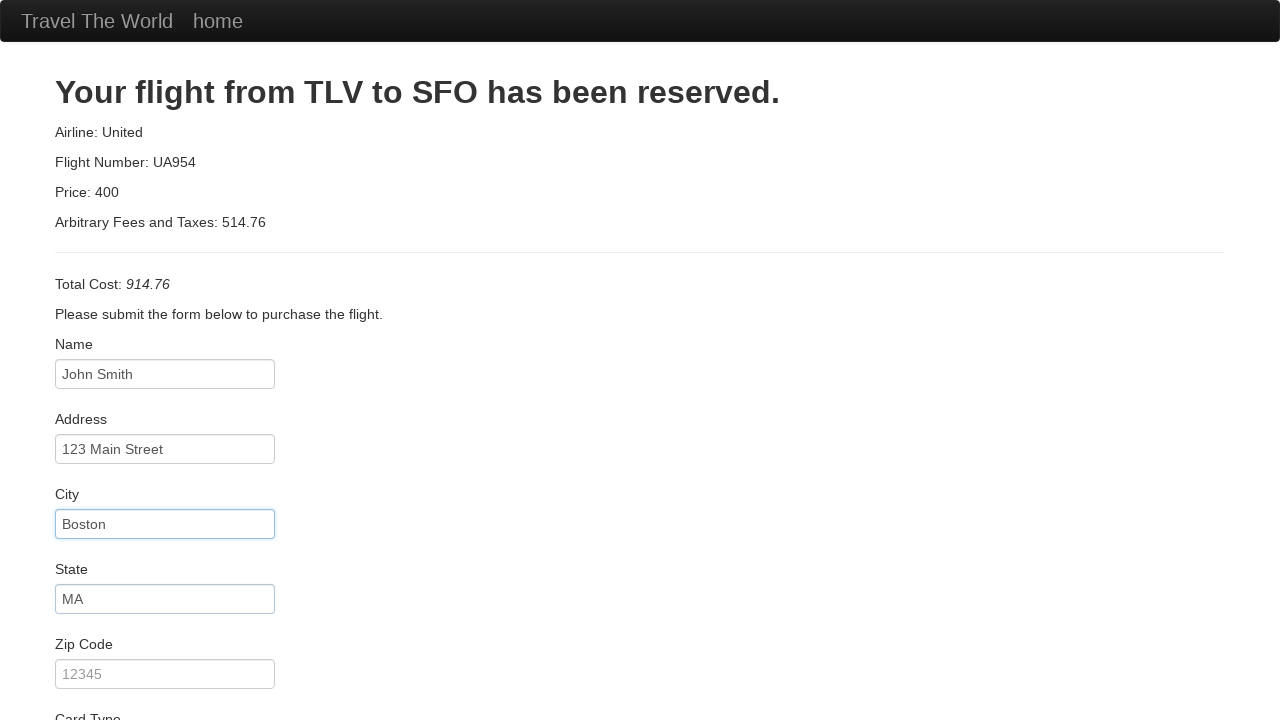

Filled zip code: 02134 on input#zipCode
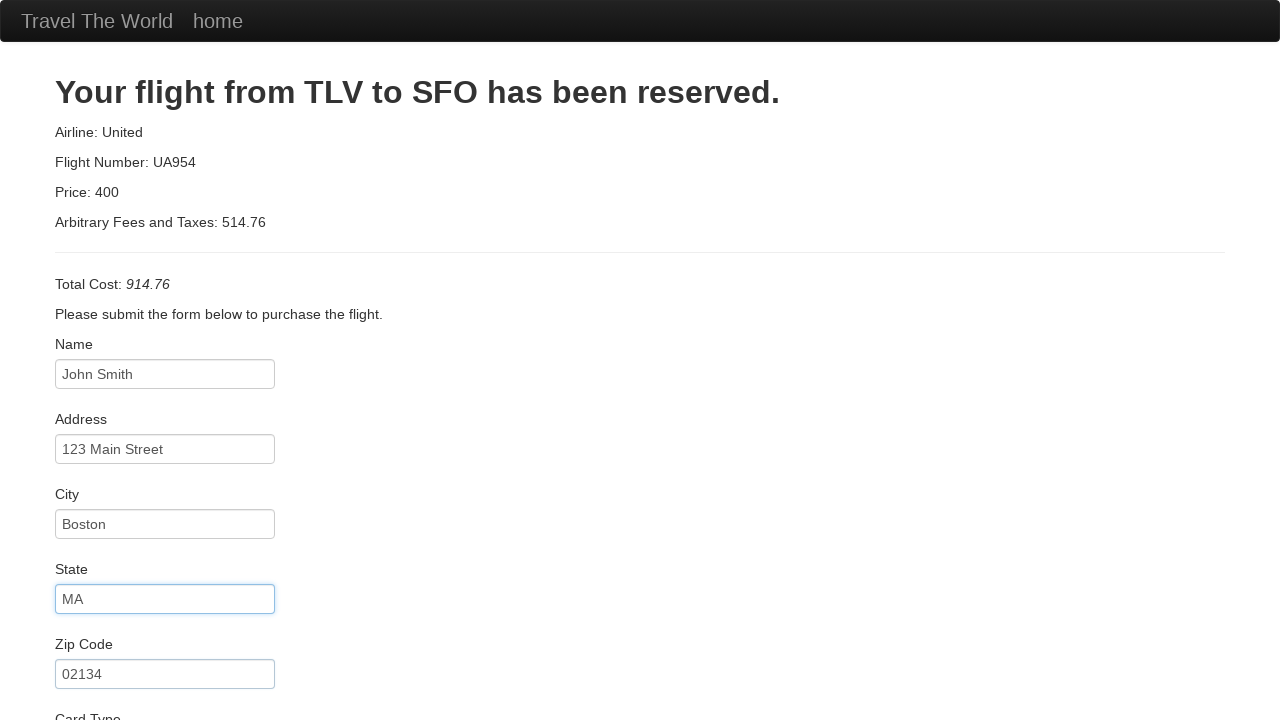

Clicked card type dropdown at (165, 360) on select#cardType
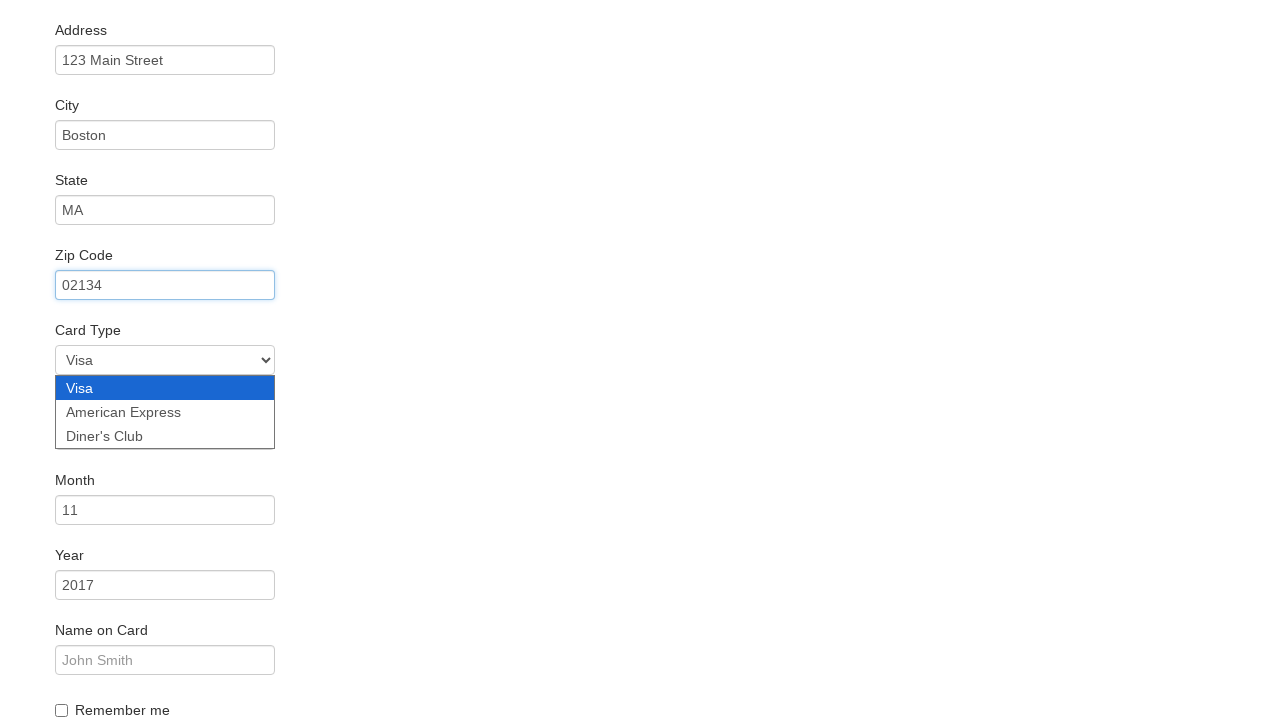

Selected American Express card type on select#cardType
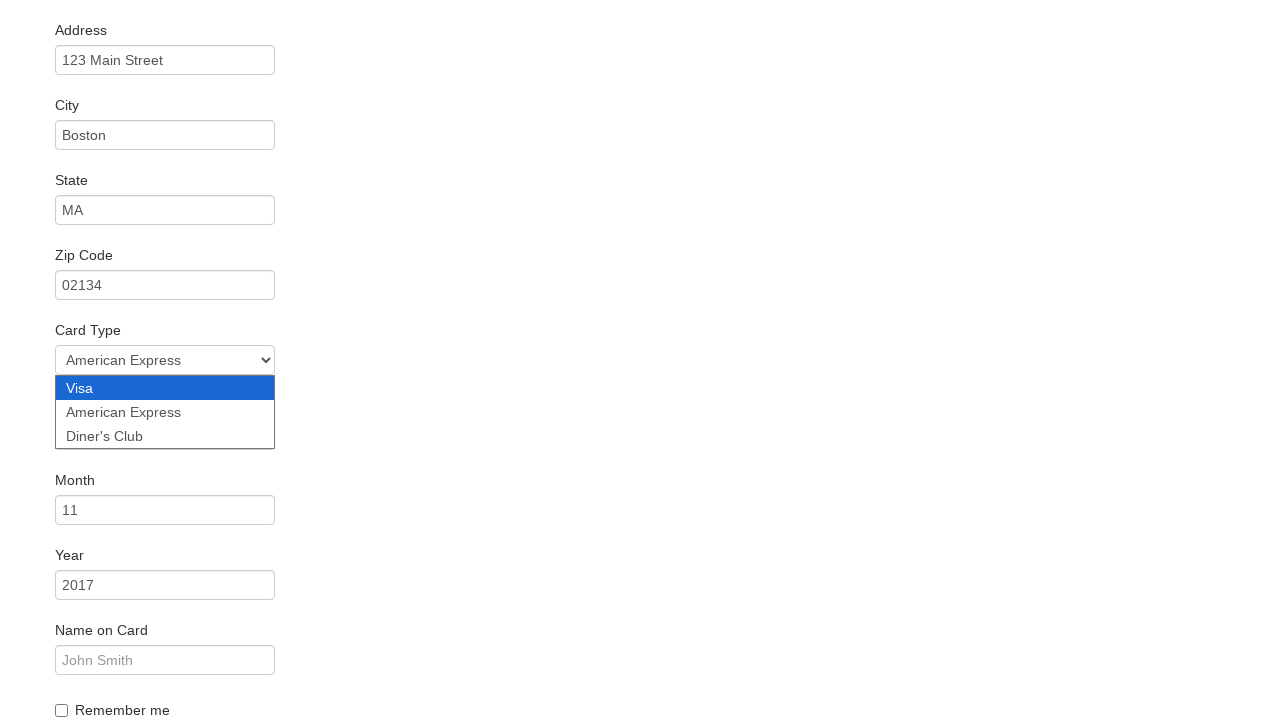

Filled credit card number on input#creditCardNumber
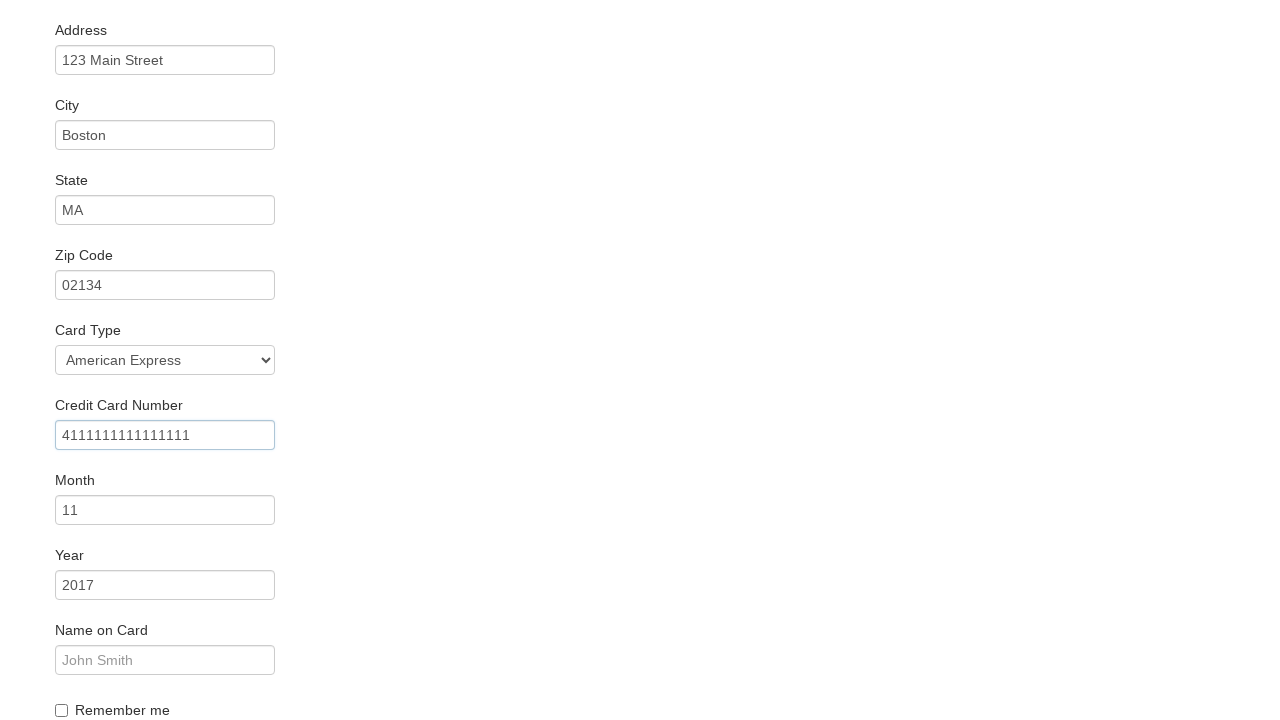

Filled card expiration month: 12 on input#creditCardMonth
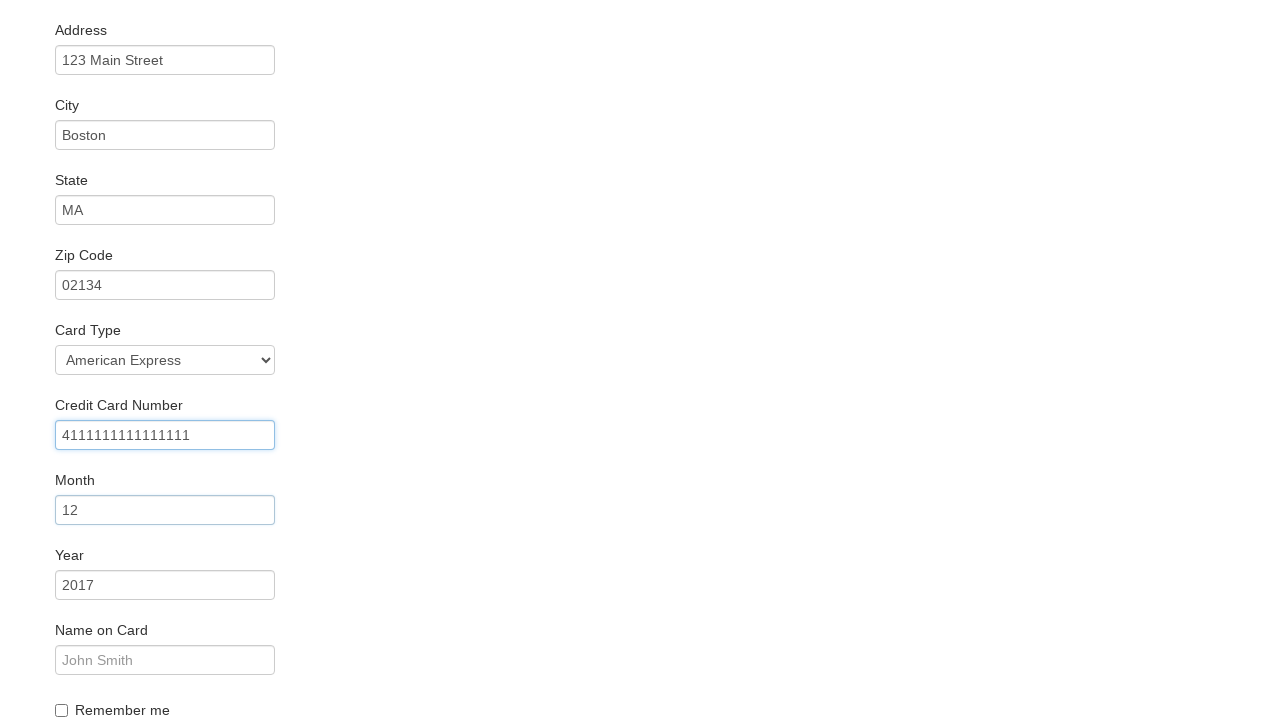

Filled card expiration year: 2025 on input#creditCardYear
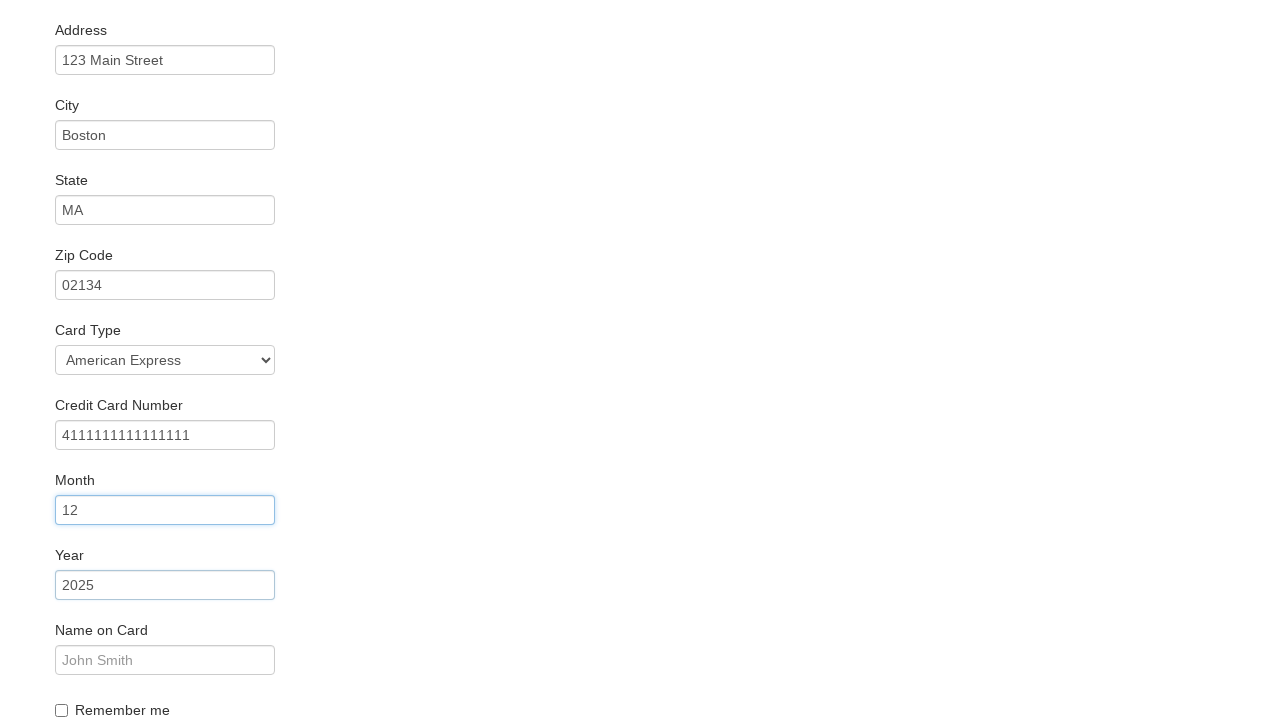

Filled name on card: John Smith on input#nameOnCard
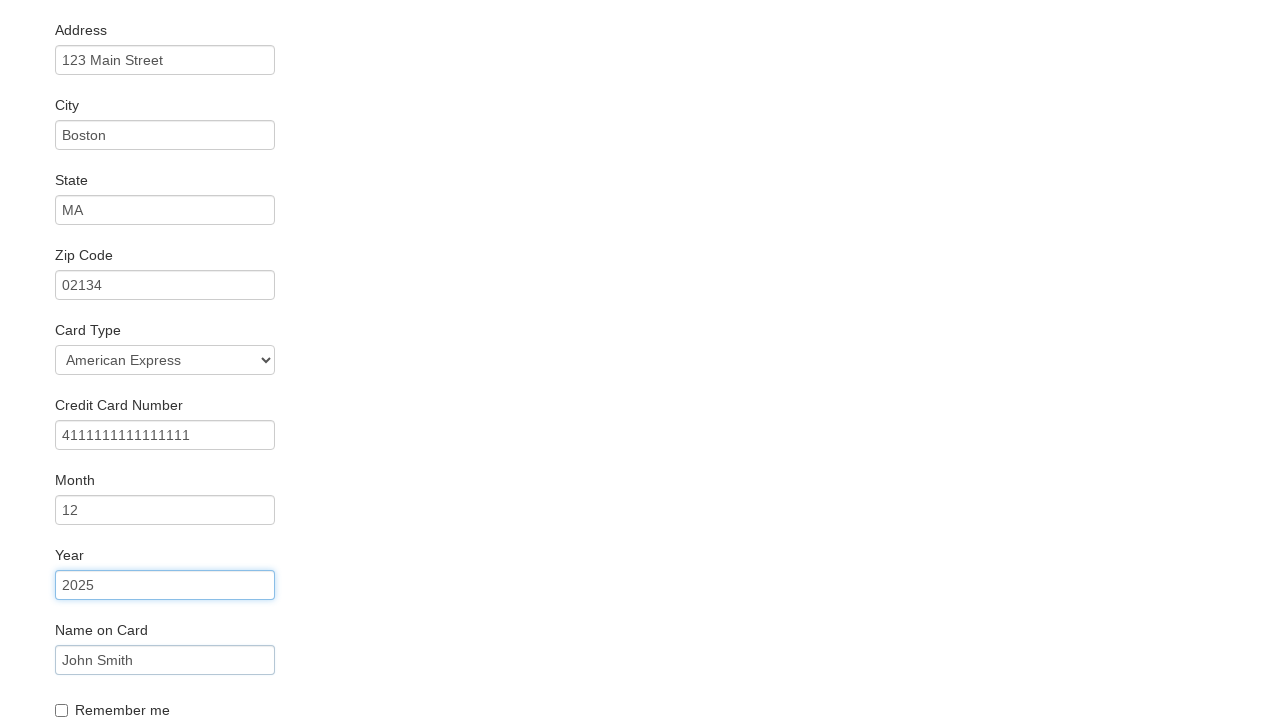

Clicked Purchase Flight button at (118, 685) on input[value='Purchase Flight']
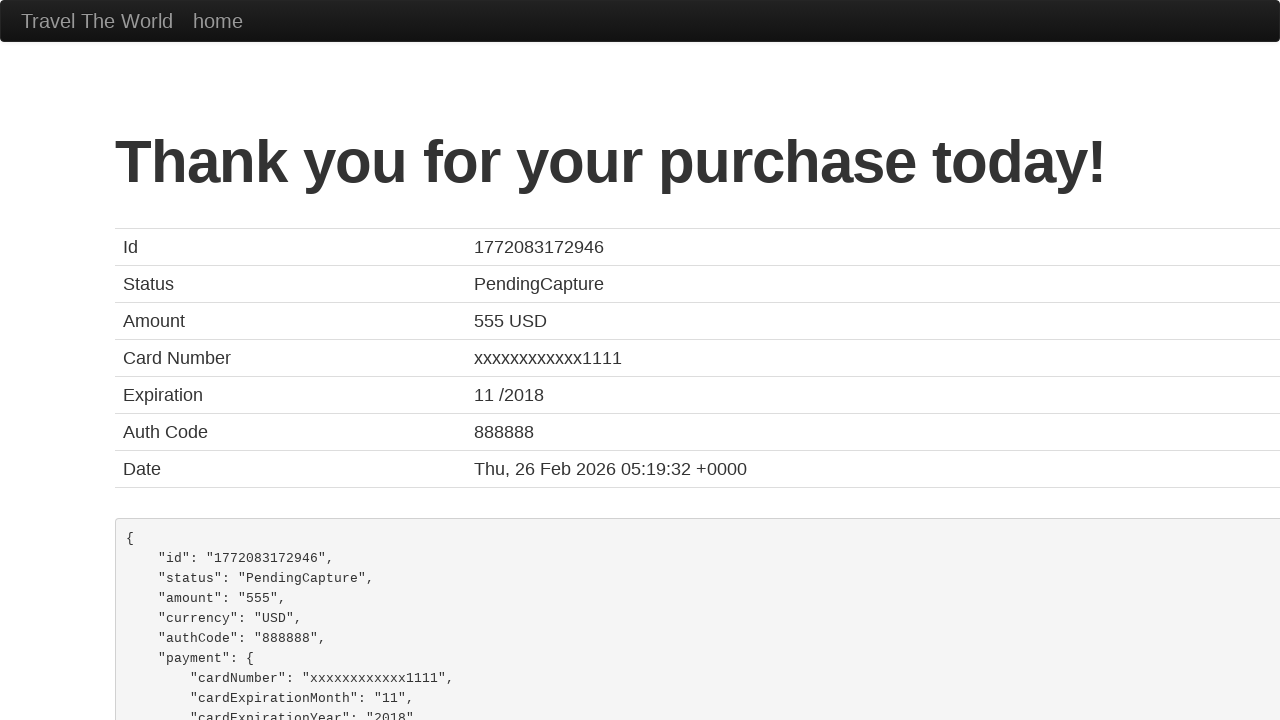

Flight purchase completed successfully - confirmation message displayed
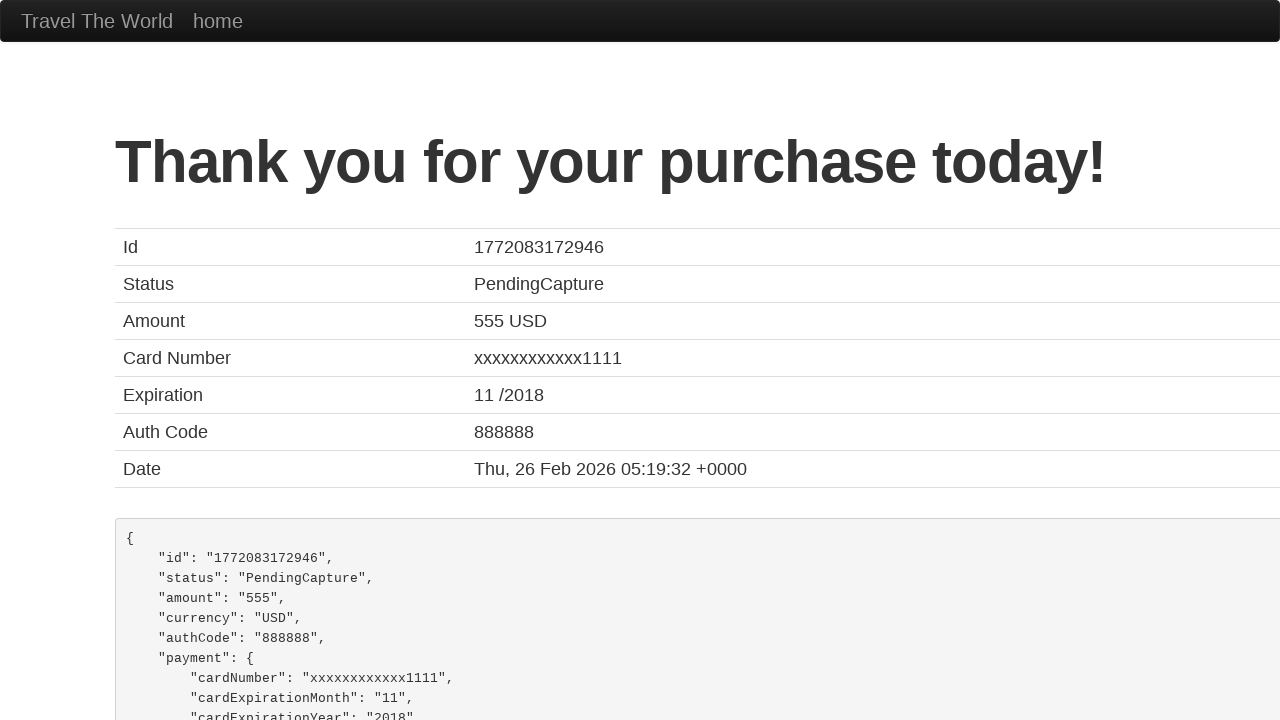

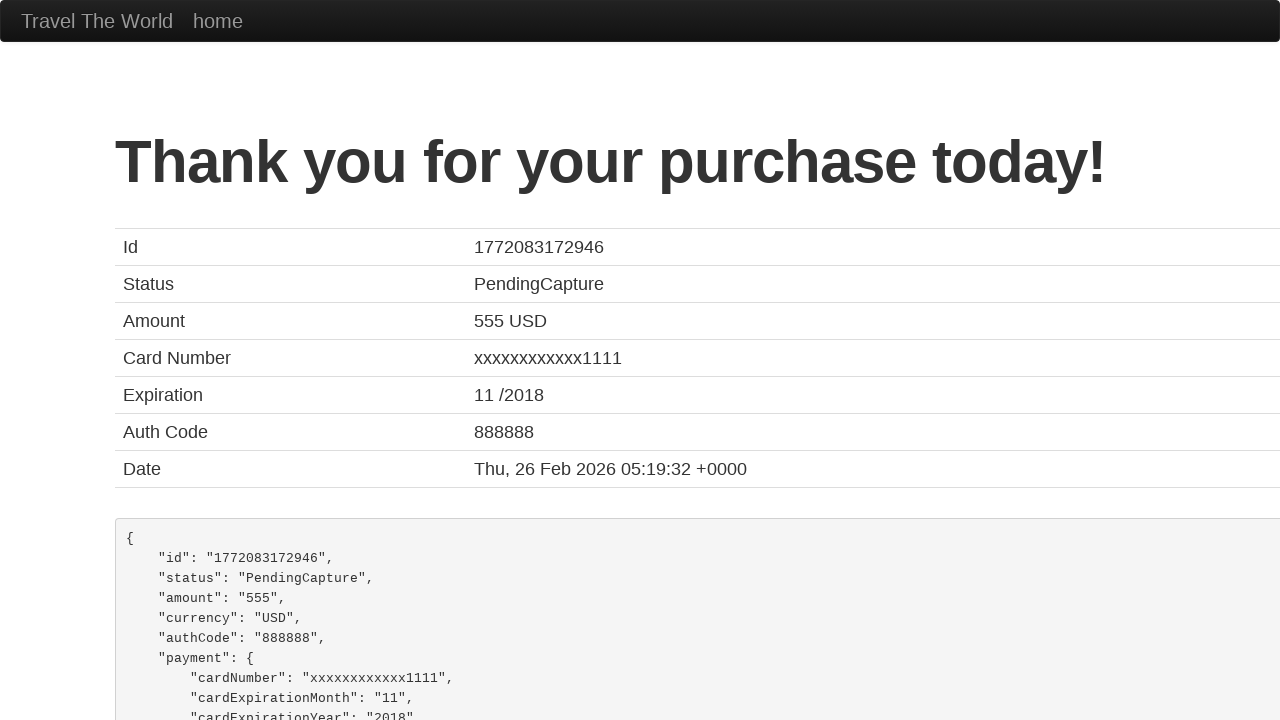